Navigates to a test page containing a web table and verifies the table structure is loaded with rows and columns.

Starting URL: http://only-testing-blog.blogspot.com/2013/09/test.html

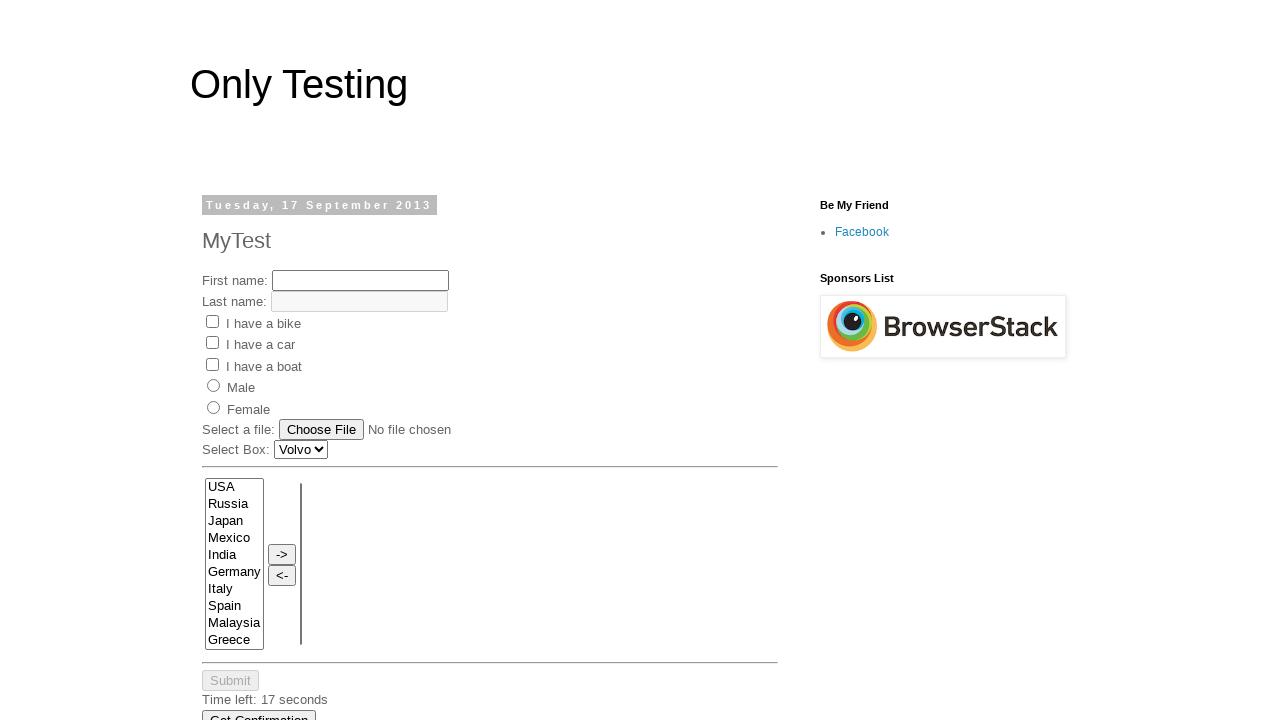

Navigated to test page with web table
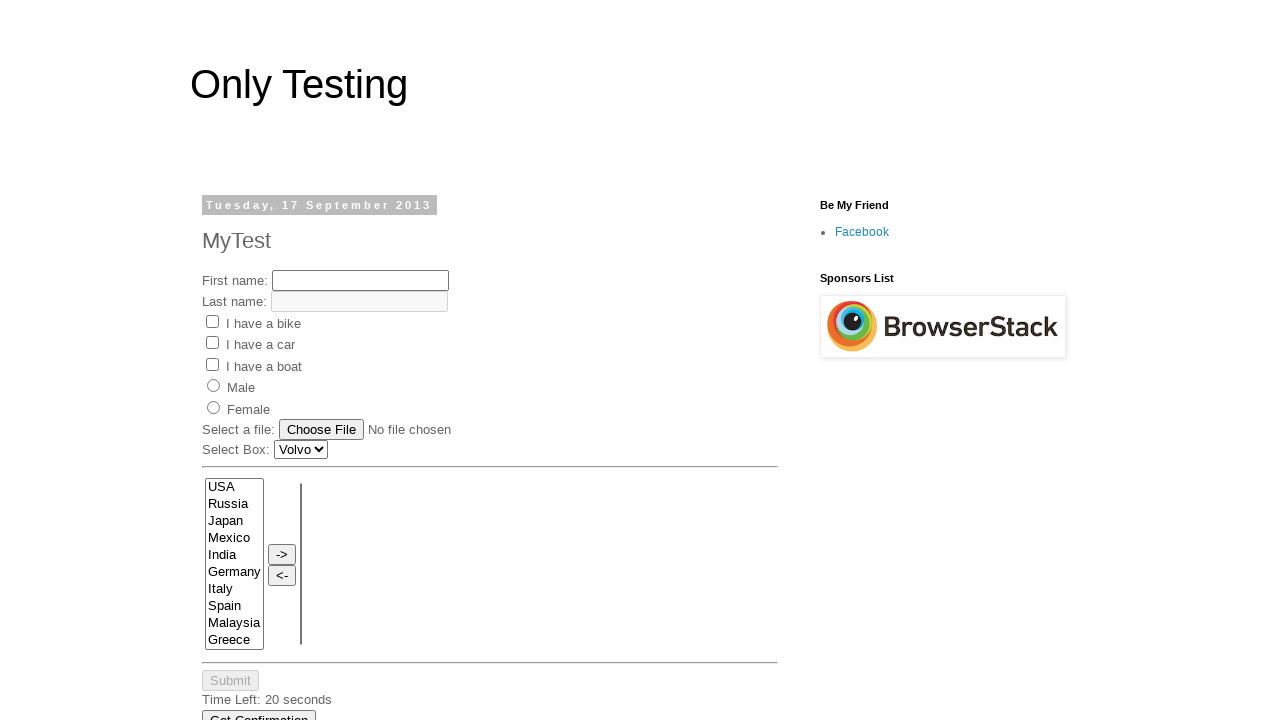

Web table rows loaded and visible
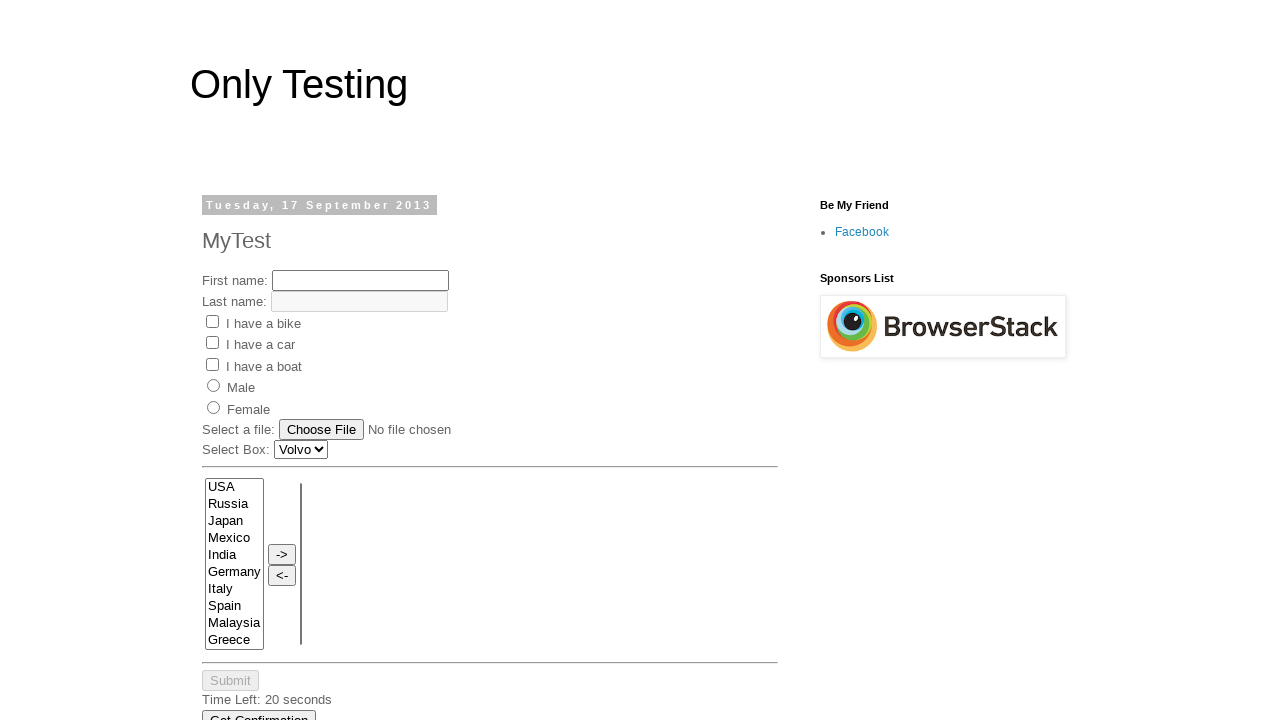

Verified table has 3 rows
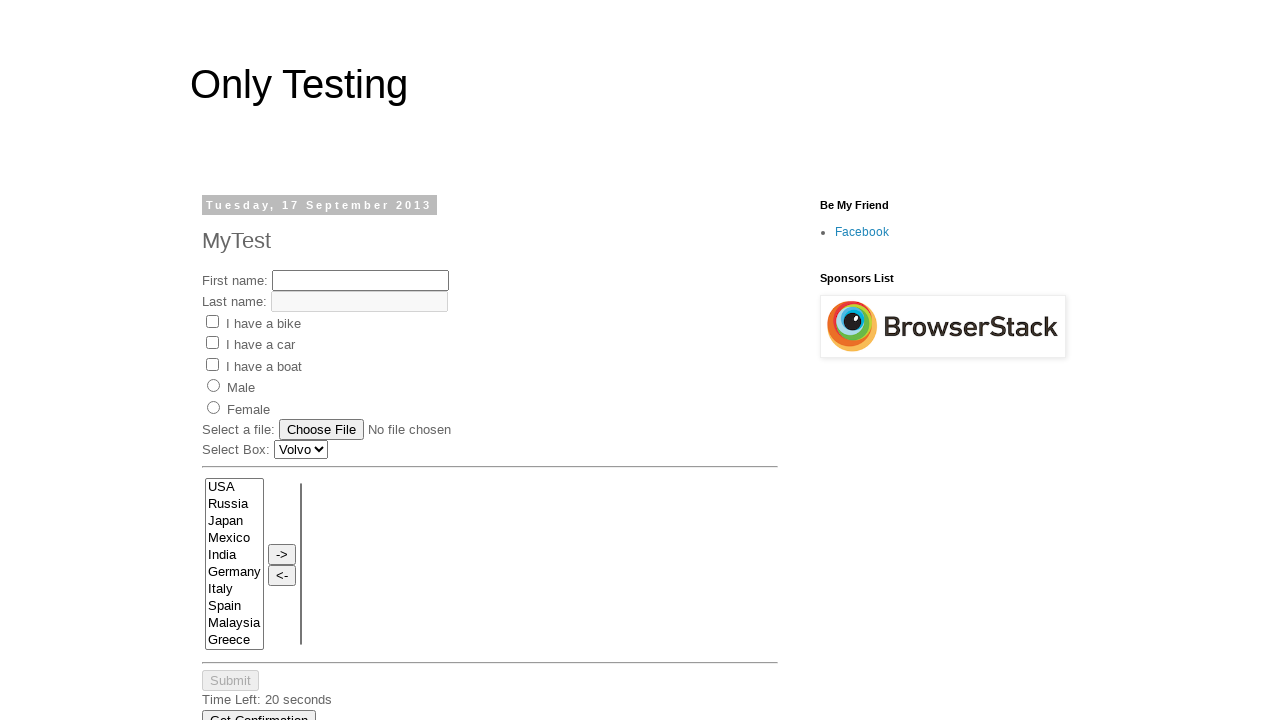

Verified first row has 6 columns
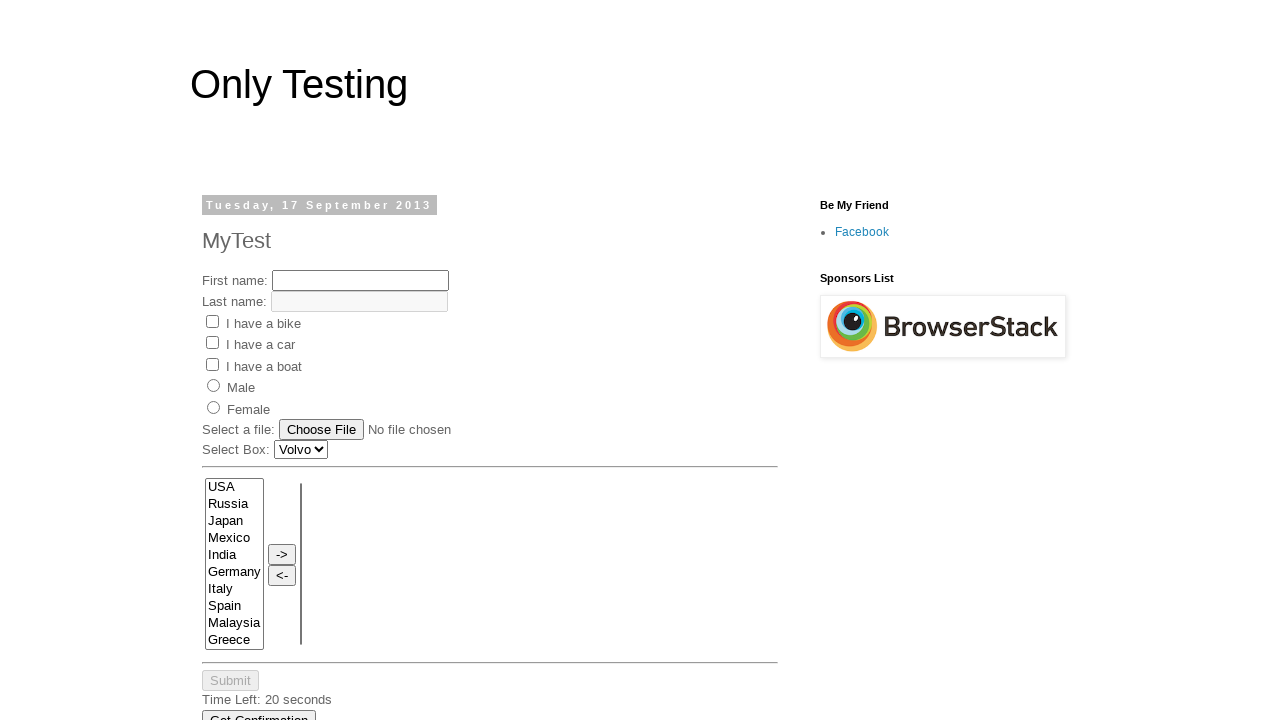

First table cell is visible and contains content
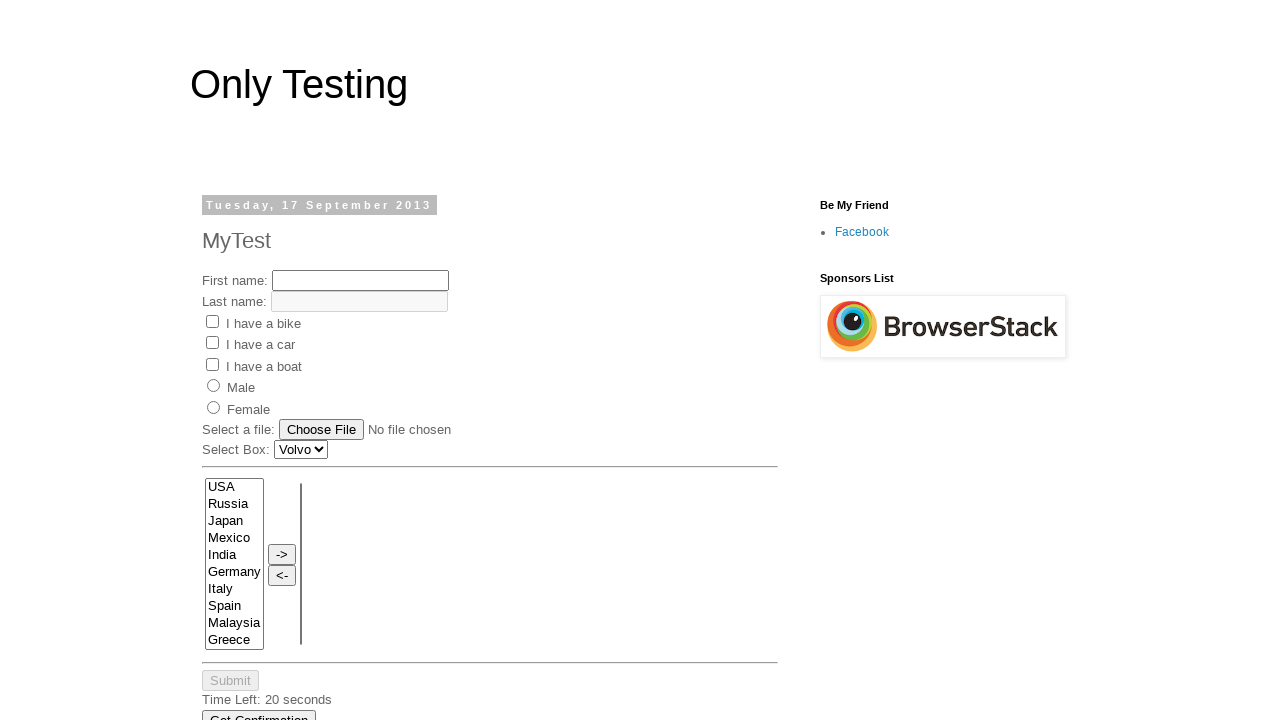

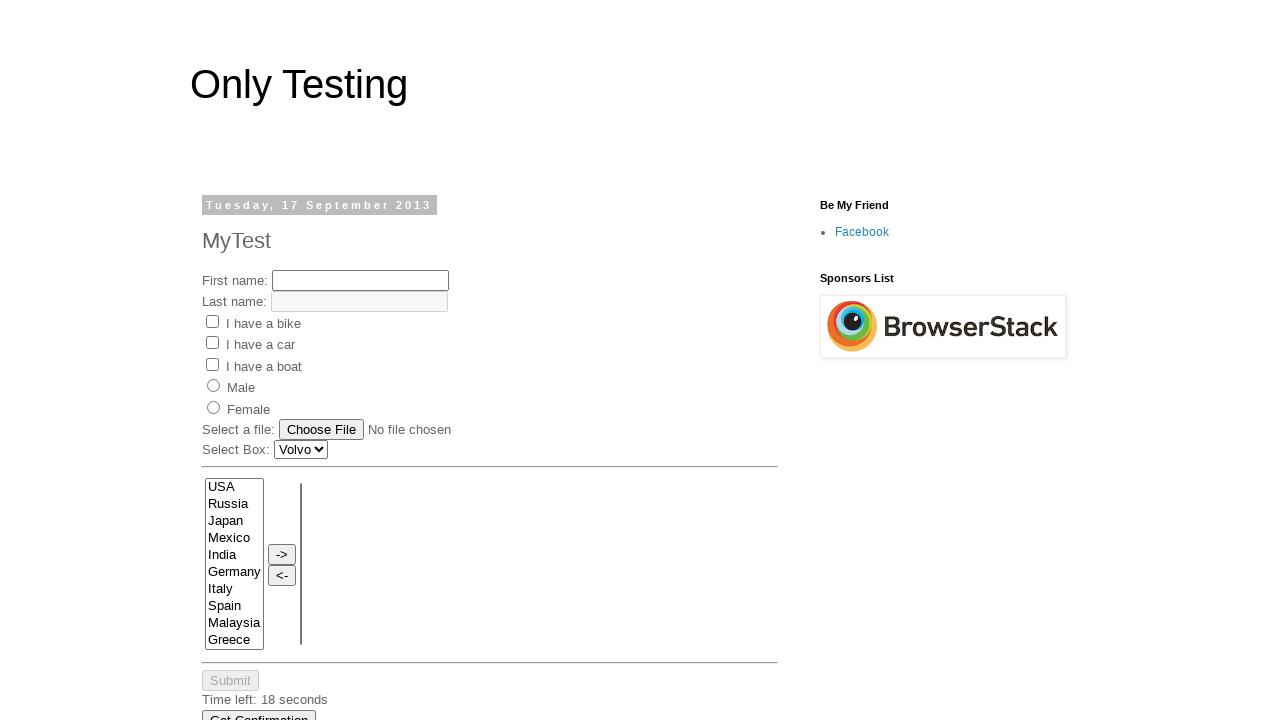